Tests triggering a fake modal dialog and closing it with OK button

Starting URL: https://testpages.eviltester.com/styled/alerts/fake-alert-test.html

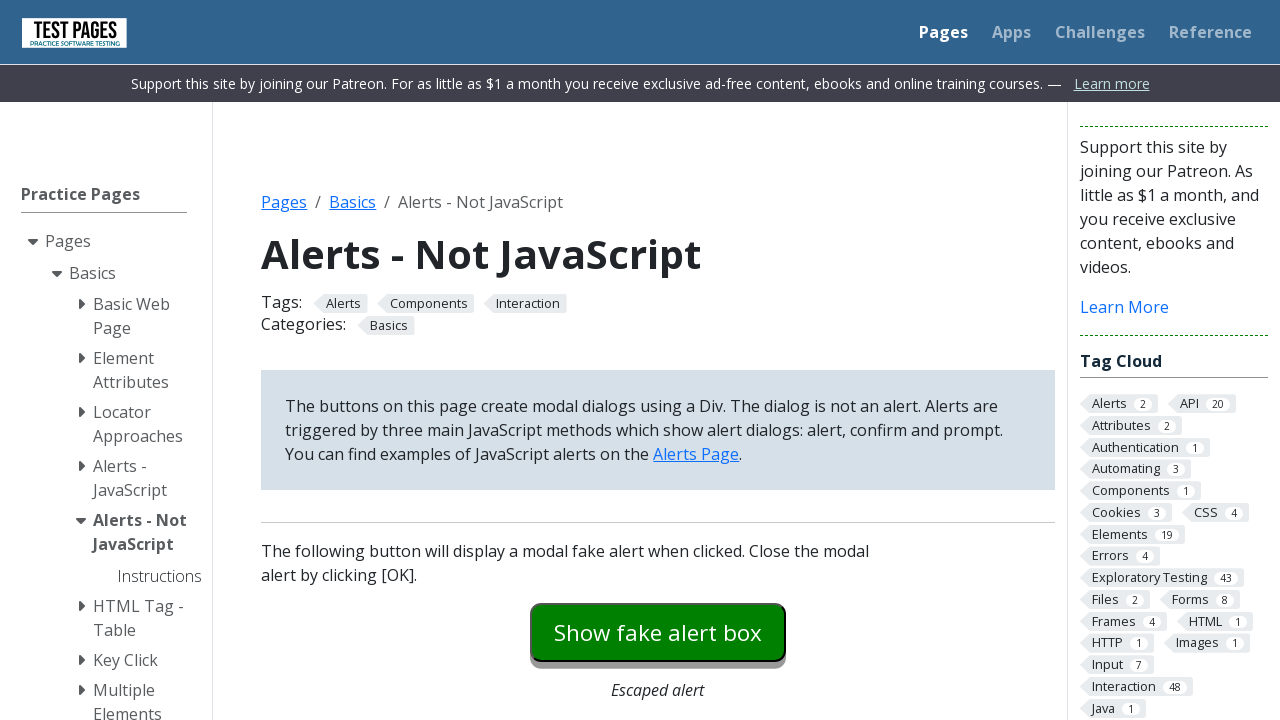

Navigated to fake modal alert test page
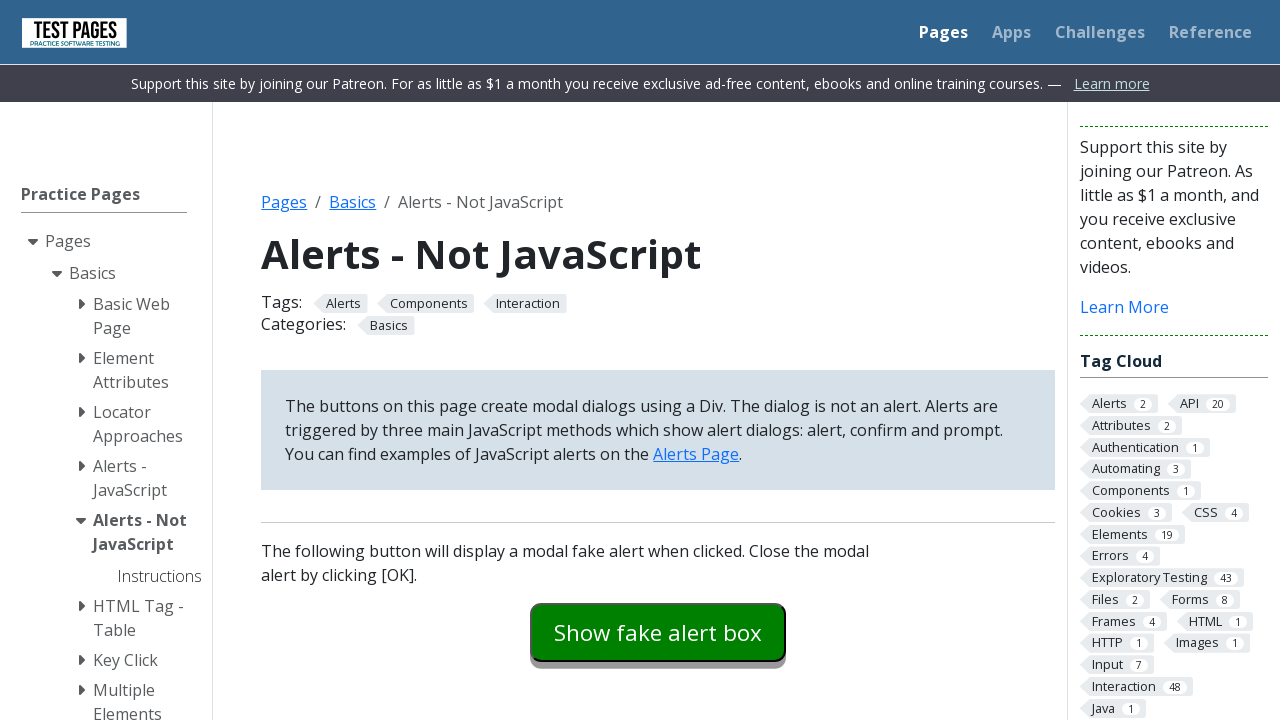

Clicked button to trigger fake modal dialog at (658, 360) on #modaldialog
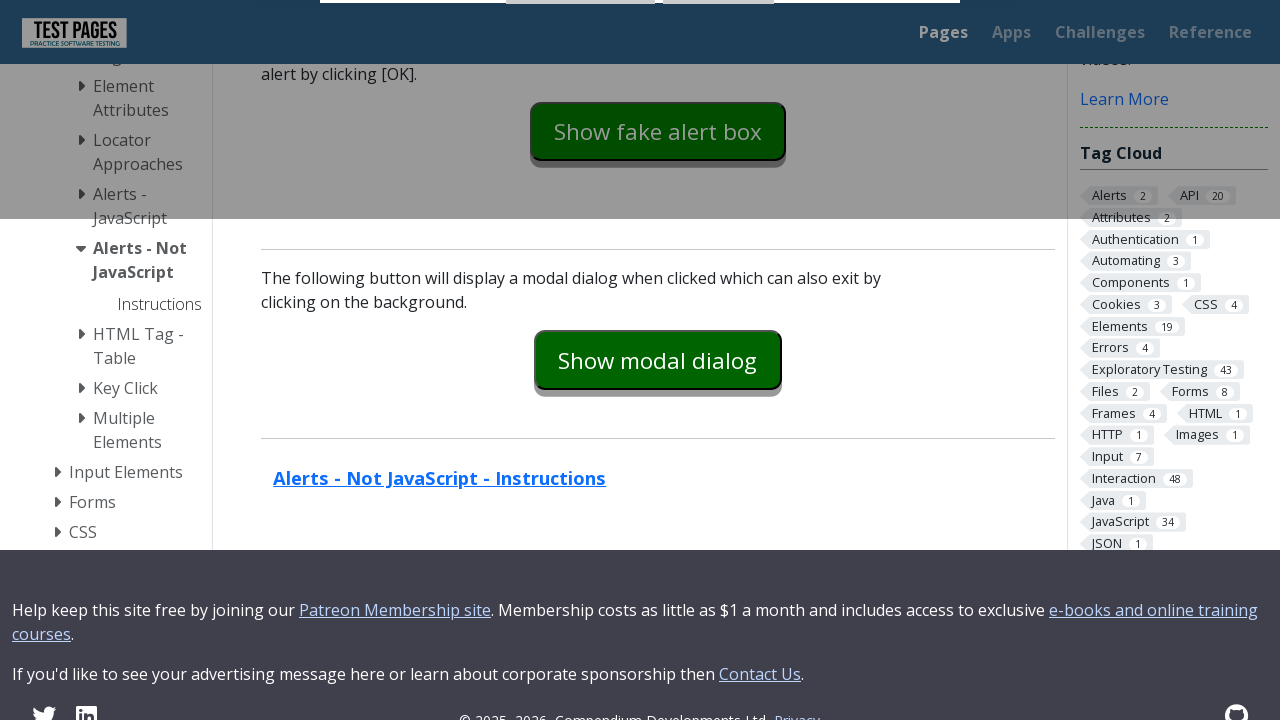

Clicked OK button to close modal dialog at (719, 27) on #dialog-ok
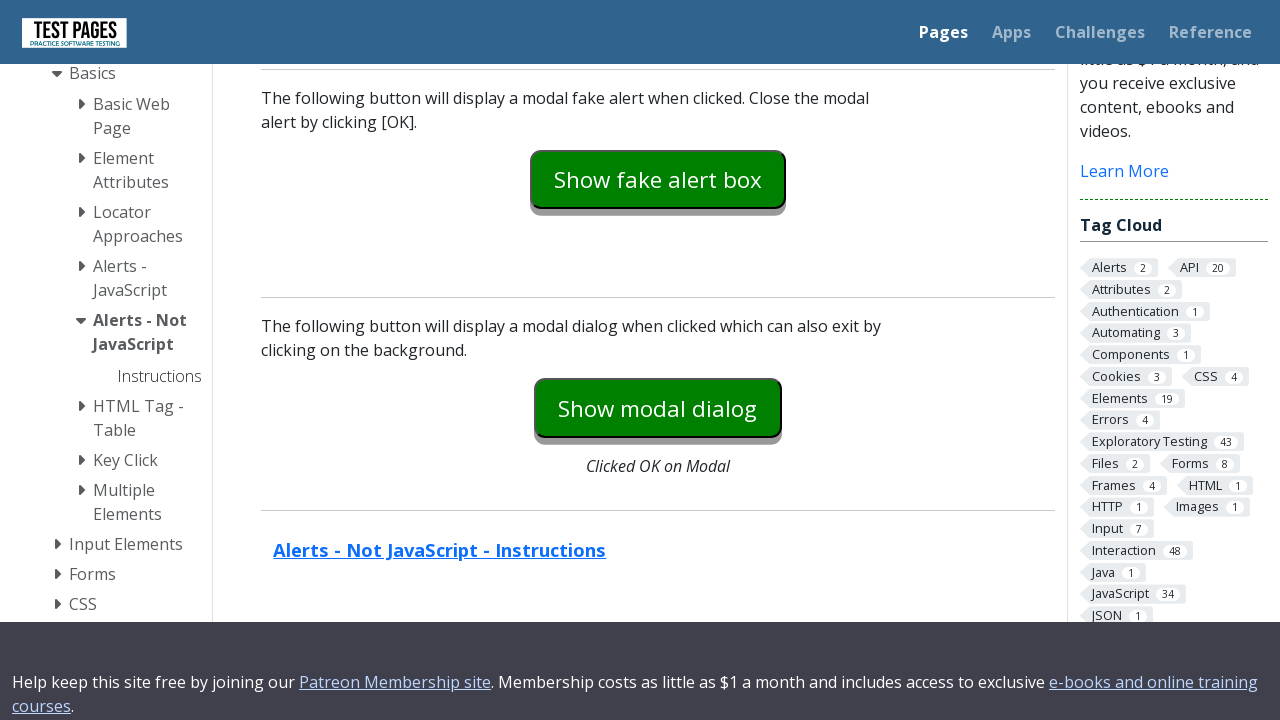

Verified that modal dialog is hidden
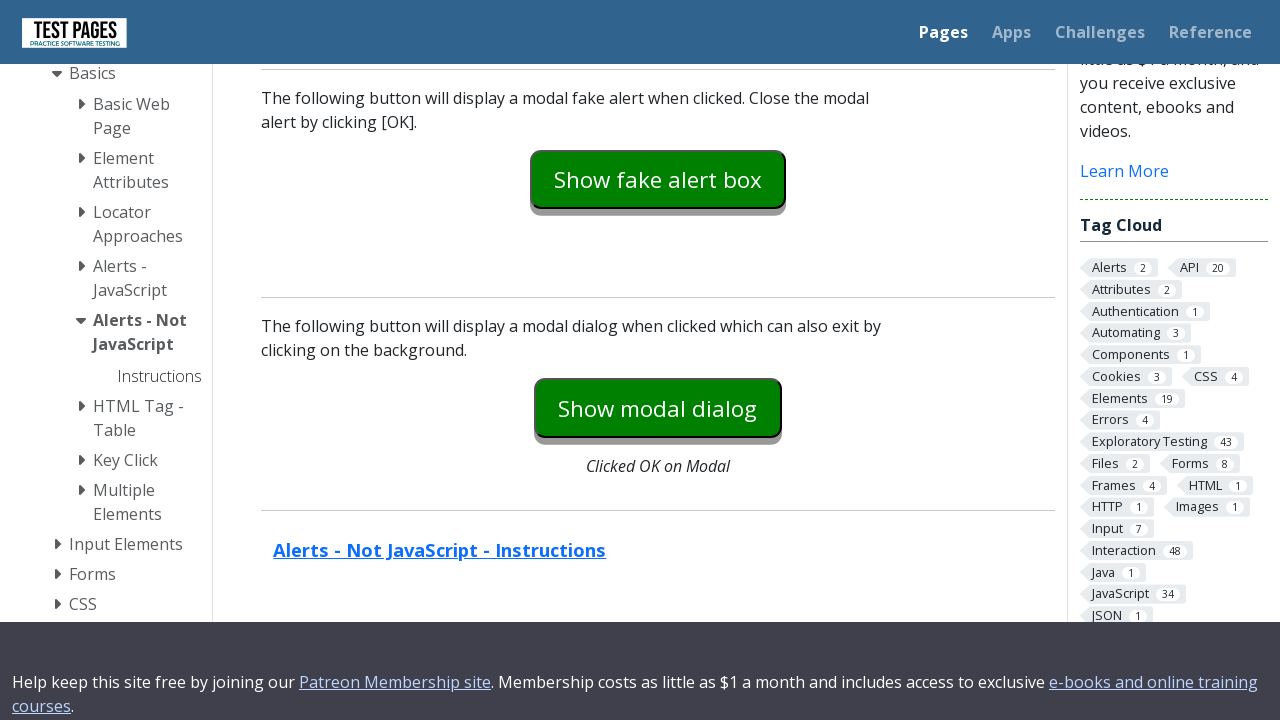

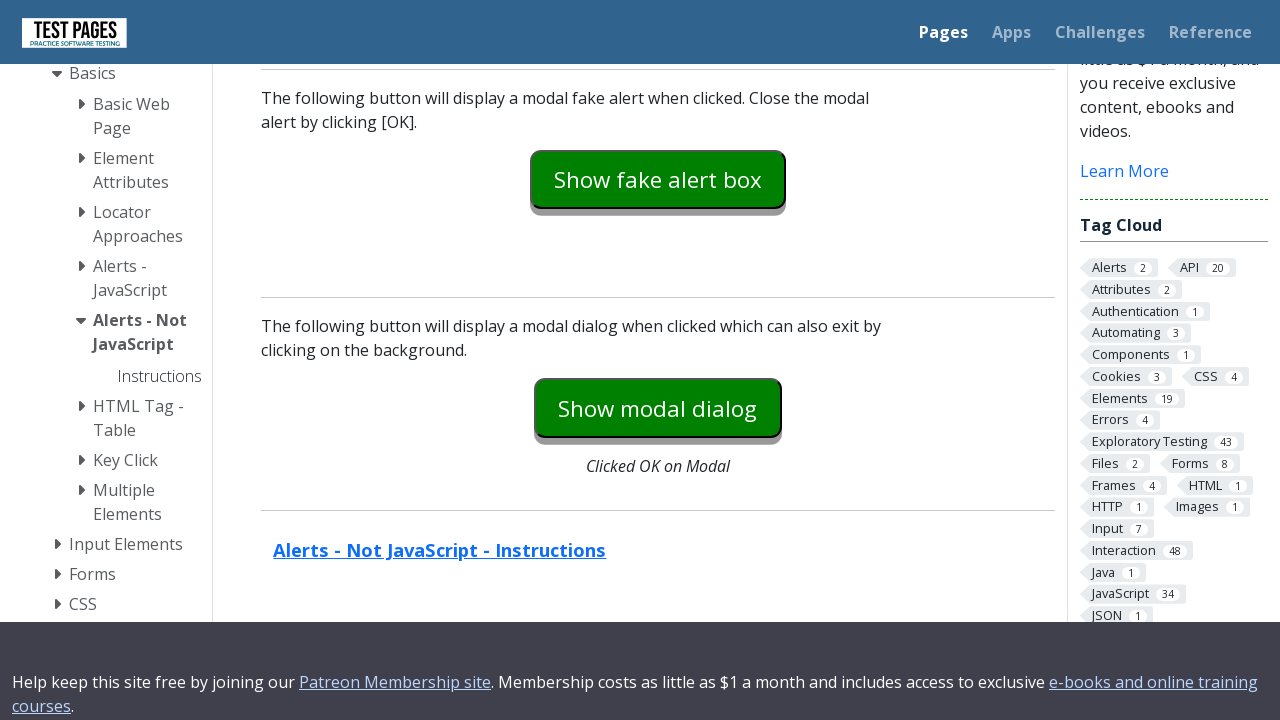